Navigates to the Python.org homepage and verifies that the events widget is present with event times and event names displayed.

Starting URL: https://www.python.org/

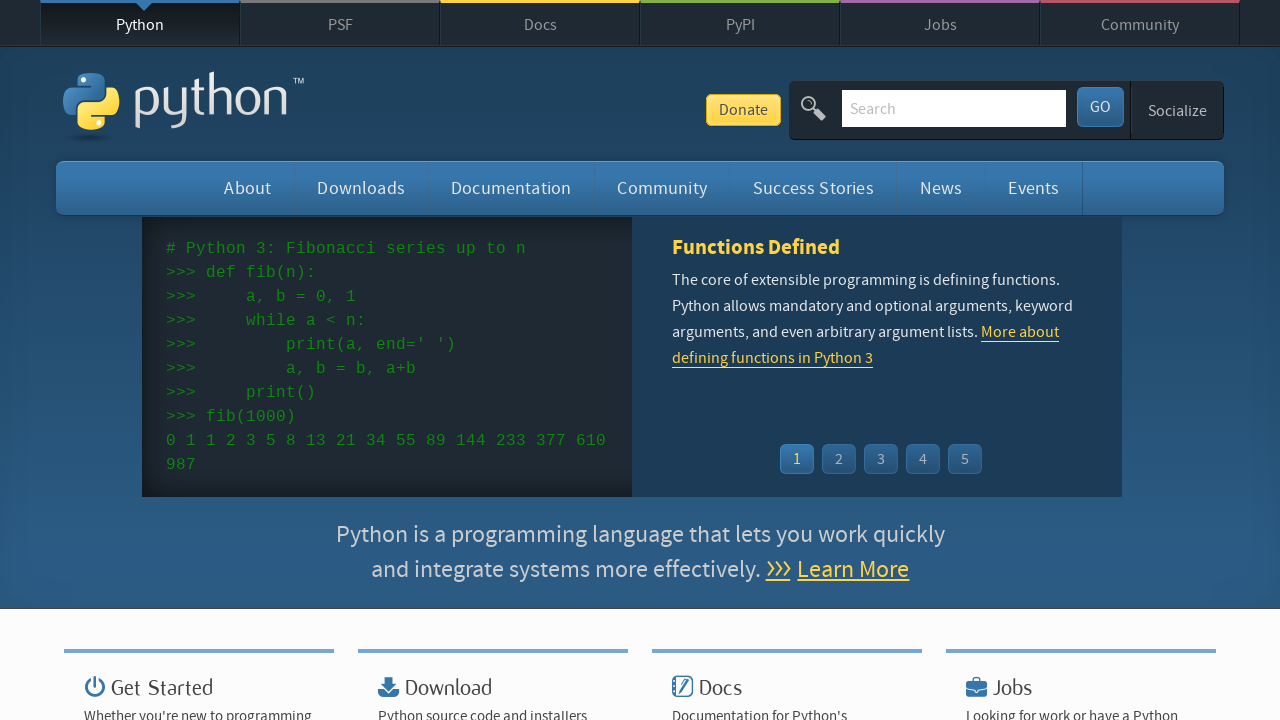

Navigated to Python.org homepage
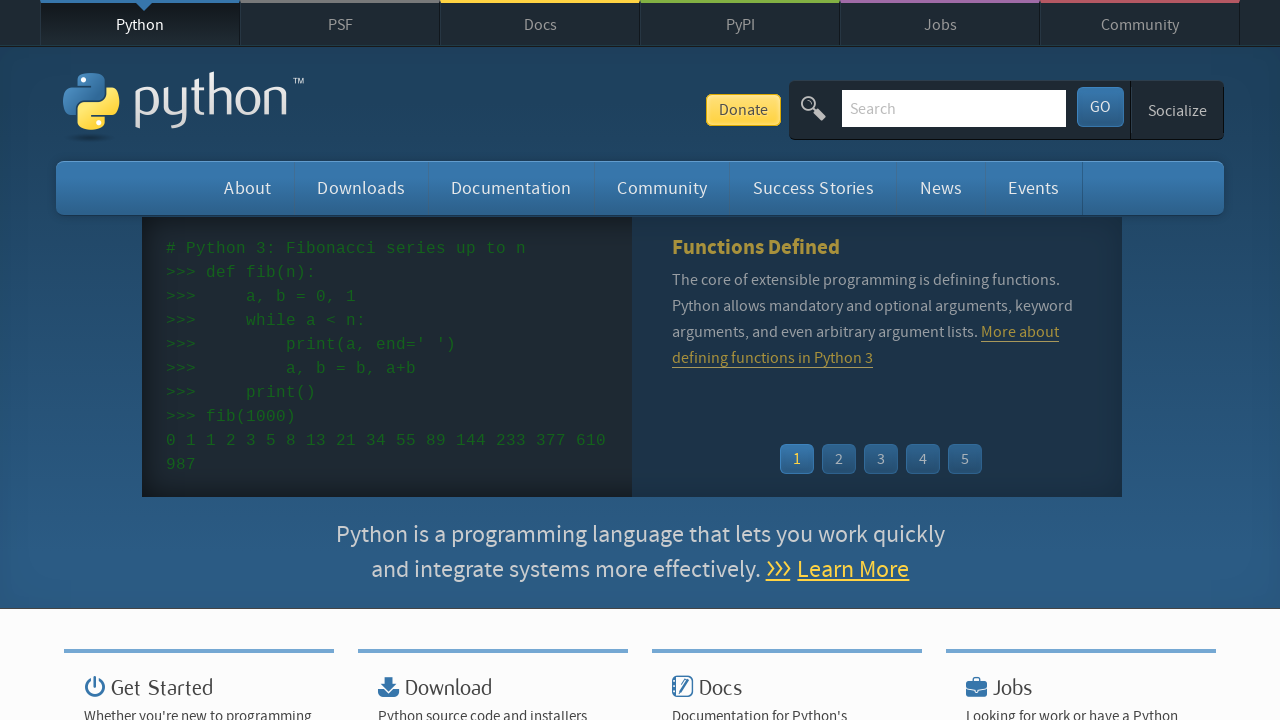

Event widget time elements loaded
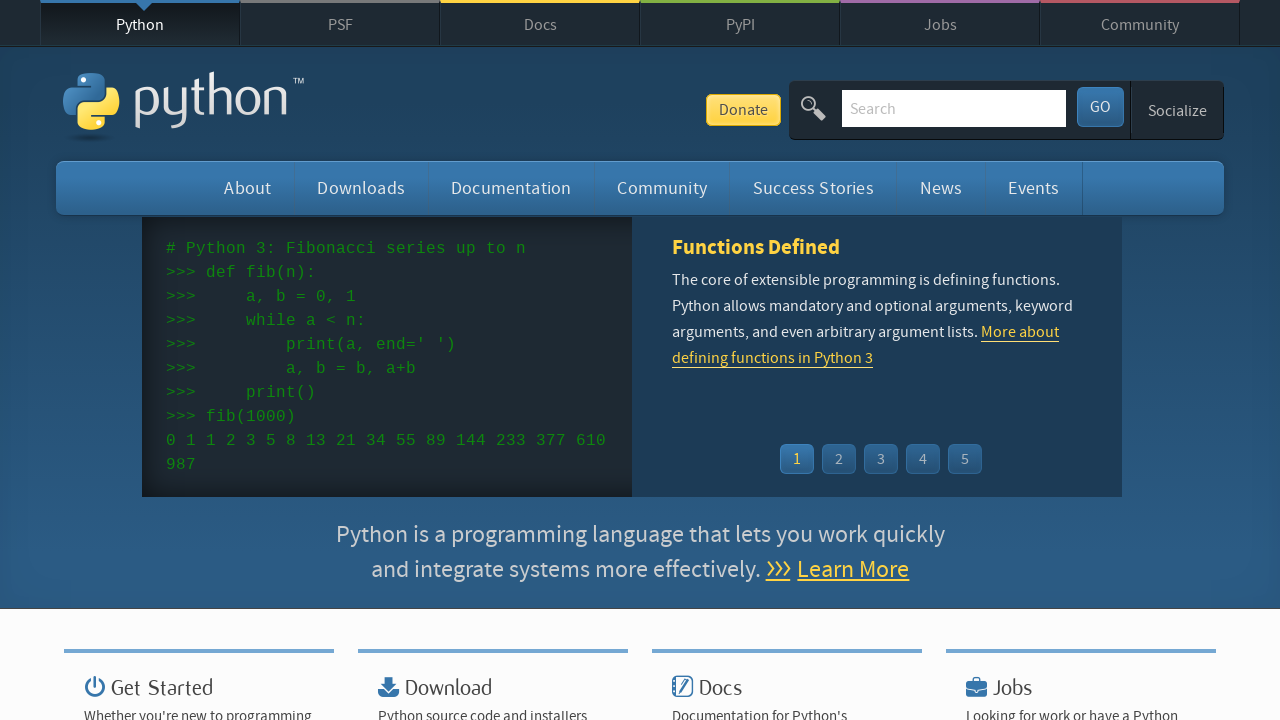

Event widget event names (links) loaded
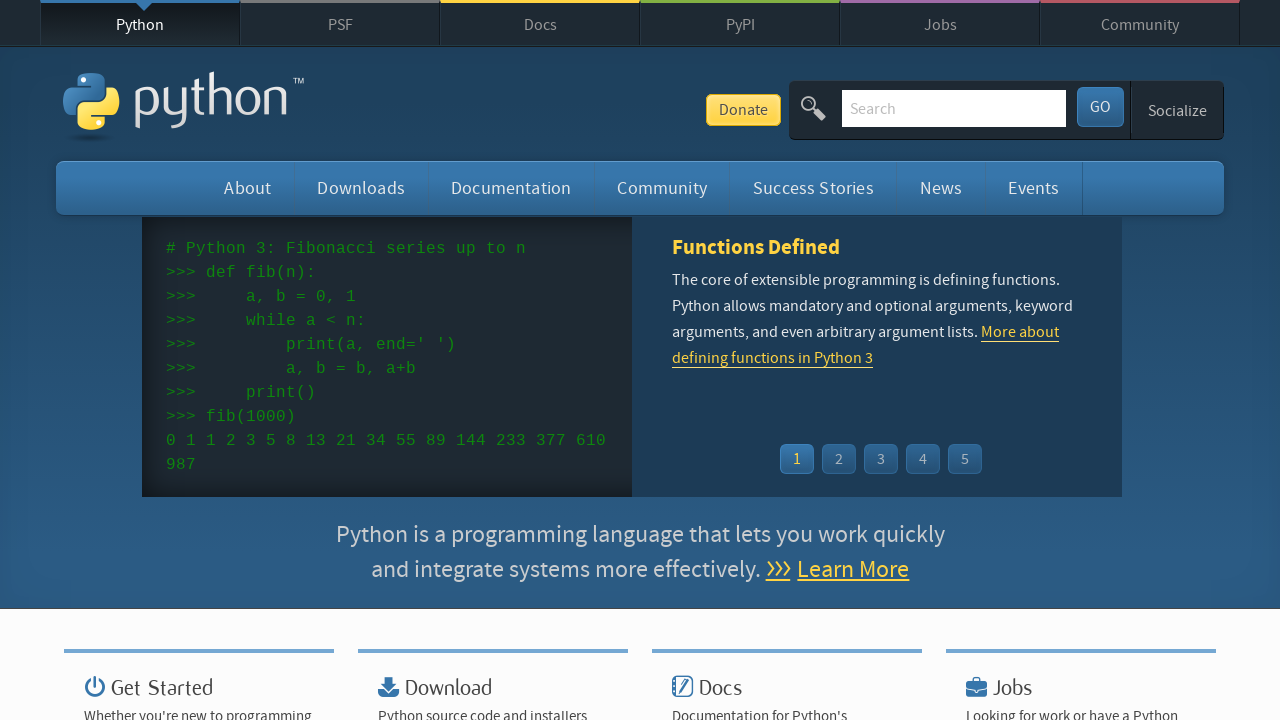

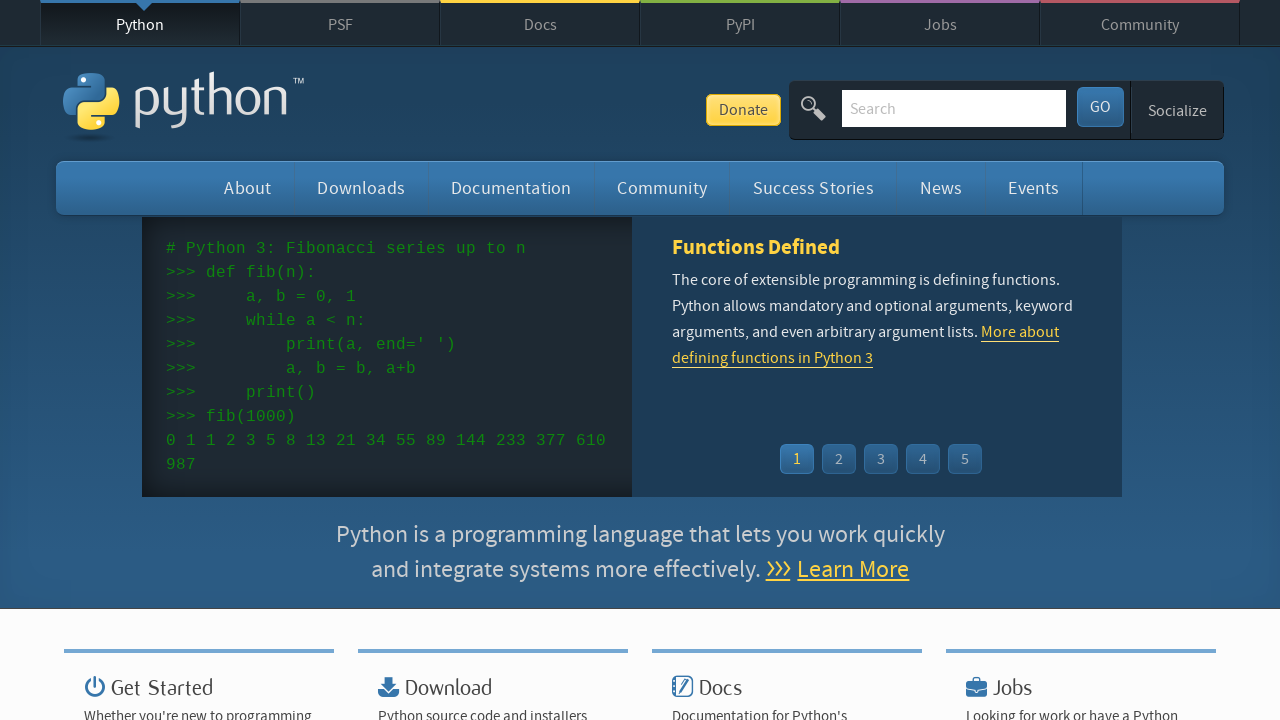